Tests GitHub search functionality by searching for a specific repository, navigating to it, opening the Issues tab, and verifying an issue with a specific name exists.

Starting URL: https://github.com/

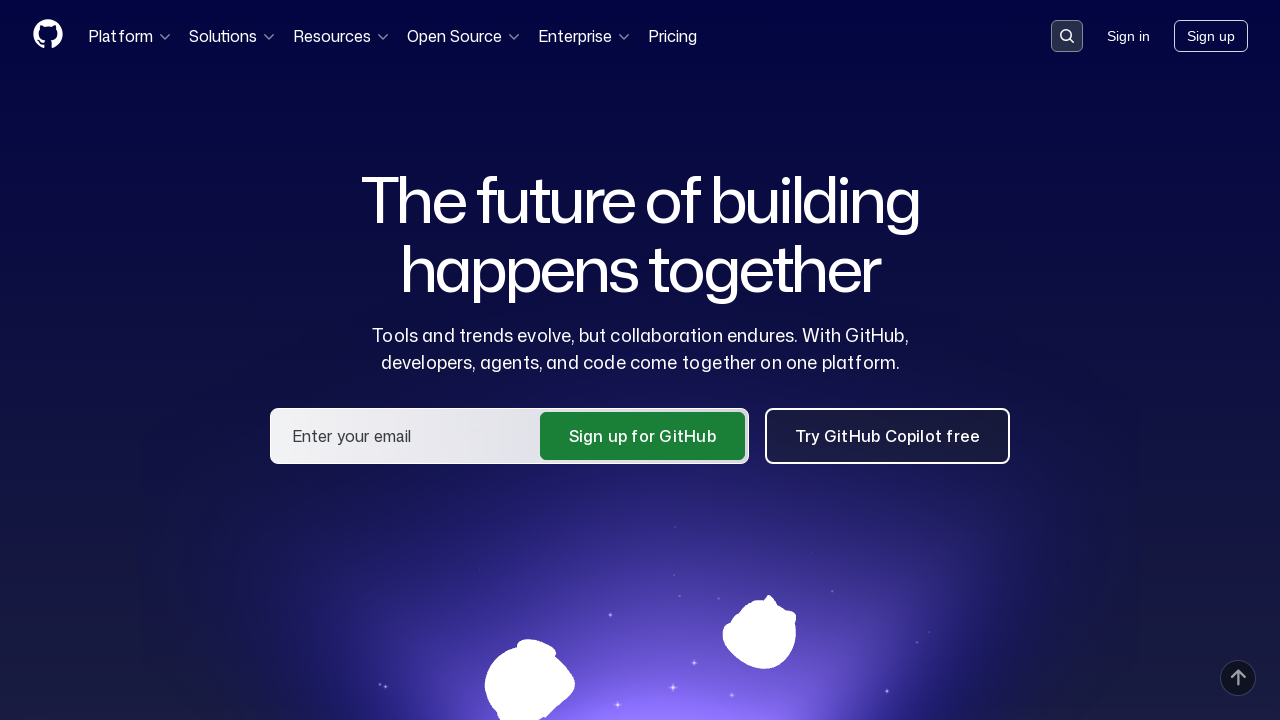

Clicked on the search input field at (1067, 36) on [class=search-input]
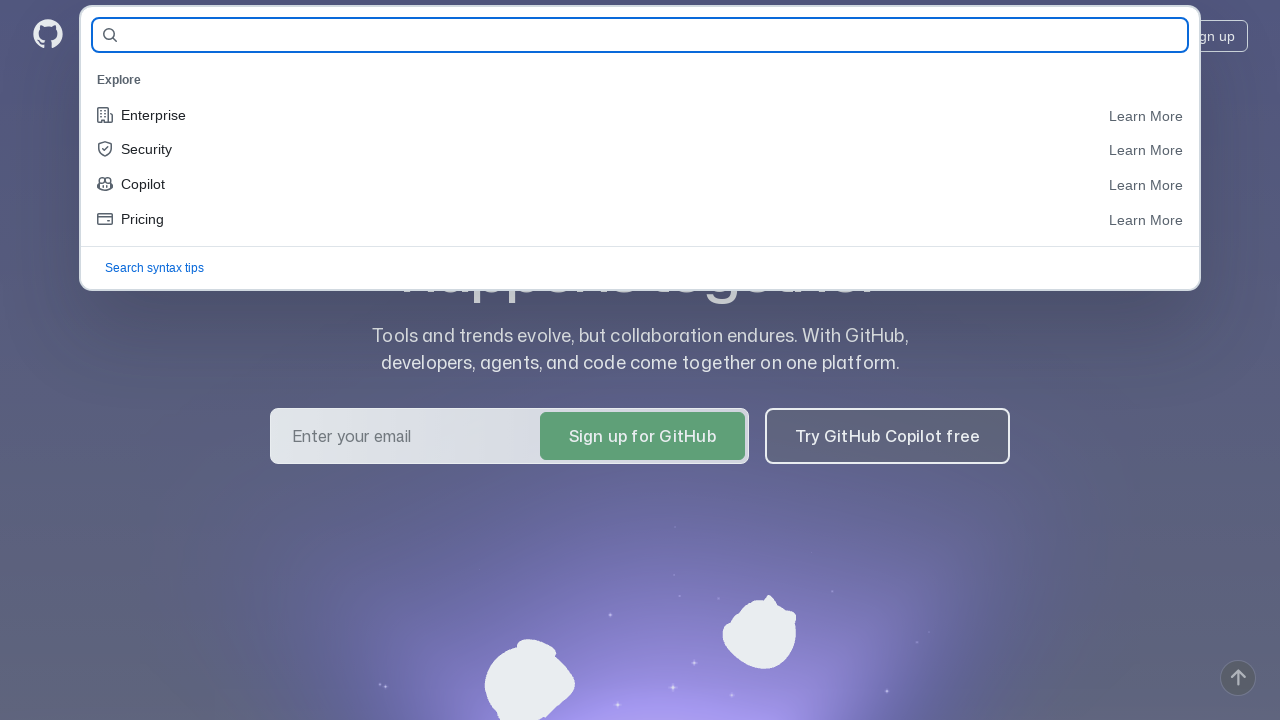

Filled search field with repository name 'IlveraKrasnova-QA/AllureReportsHomeWork' on #query-builder-test
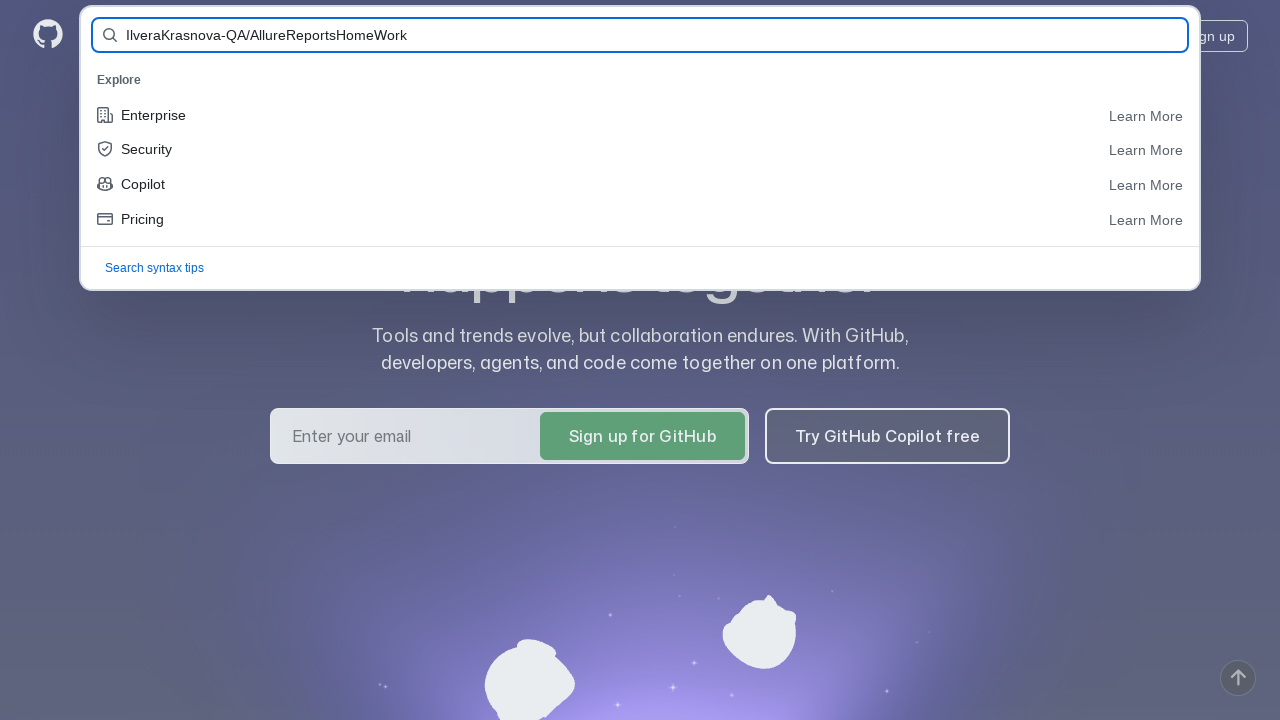

Pressed Enter to submit search query on #query-builder-test
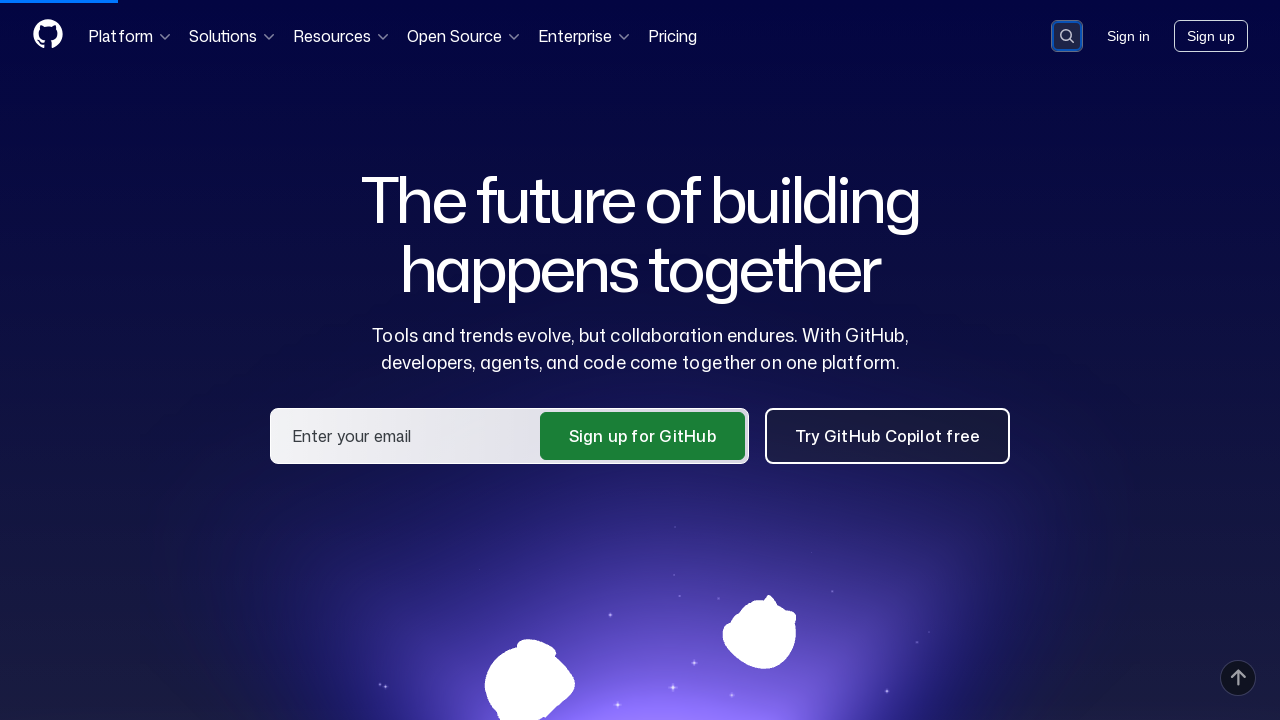

Clicked on the repository link from search results at (538, 161) on a:has-text('IlveraKrasnova-QA/AllureReportsHomeWork')
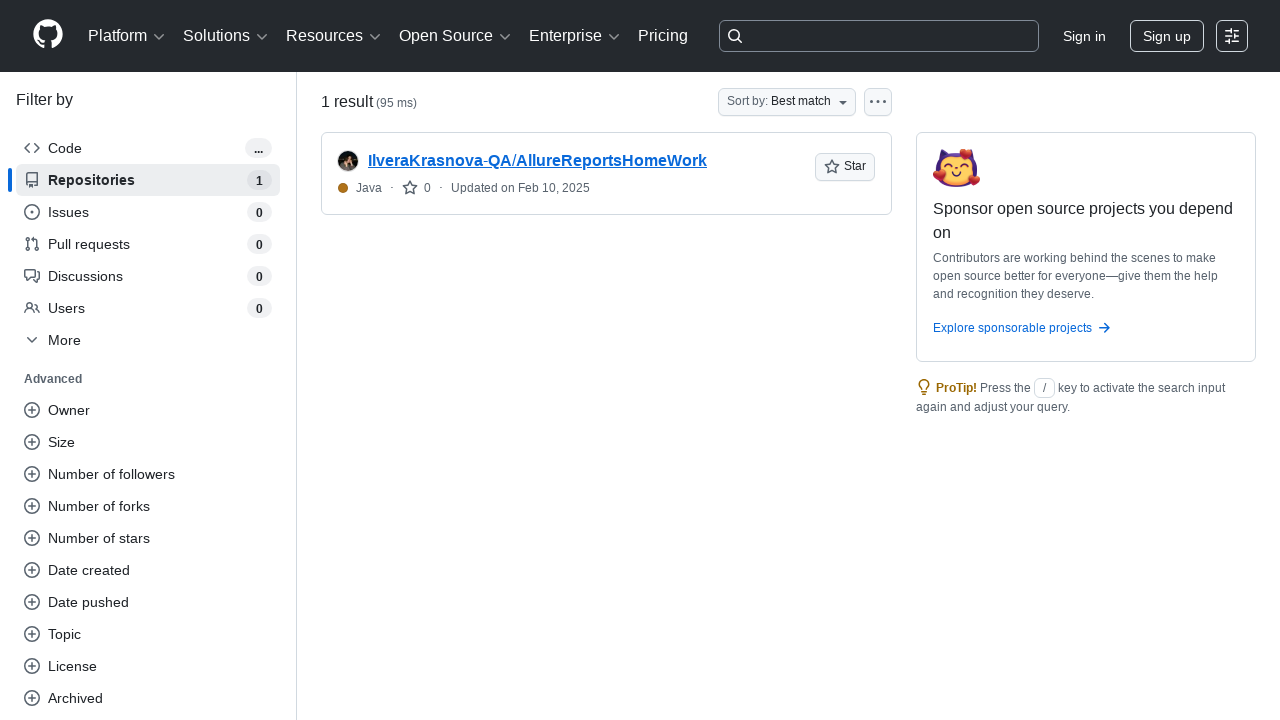

Clicked on the Issues tab at (173, 158) on #issues-tab
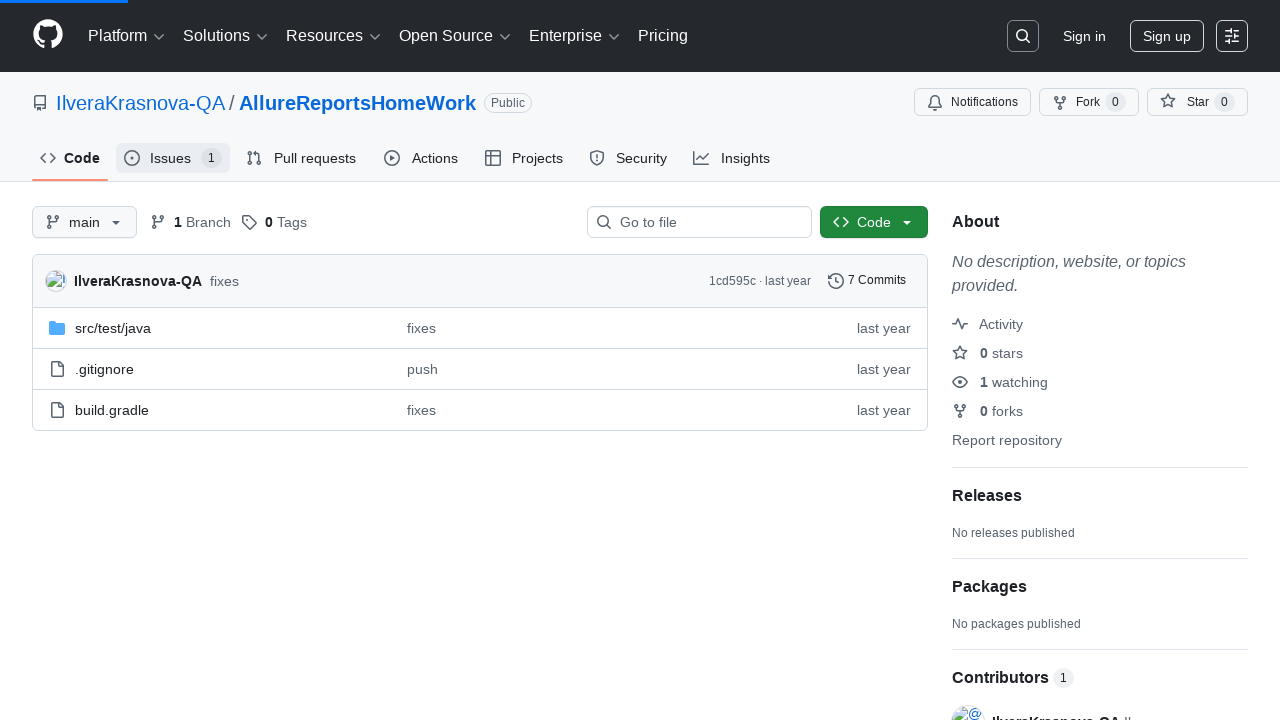

Verified that the 'simple issue' is present on the Issues page
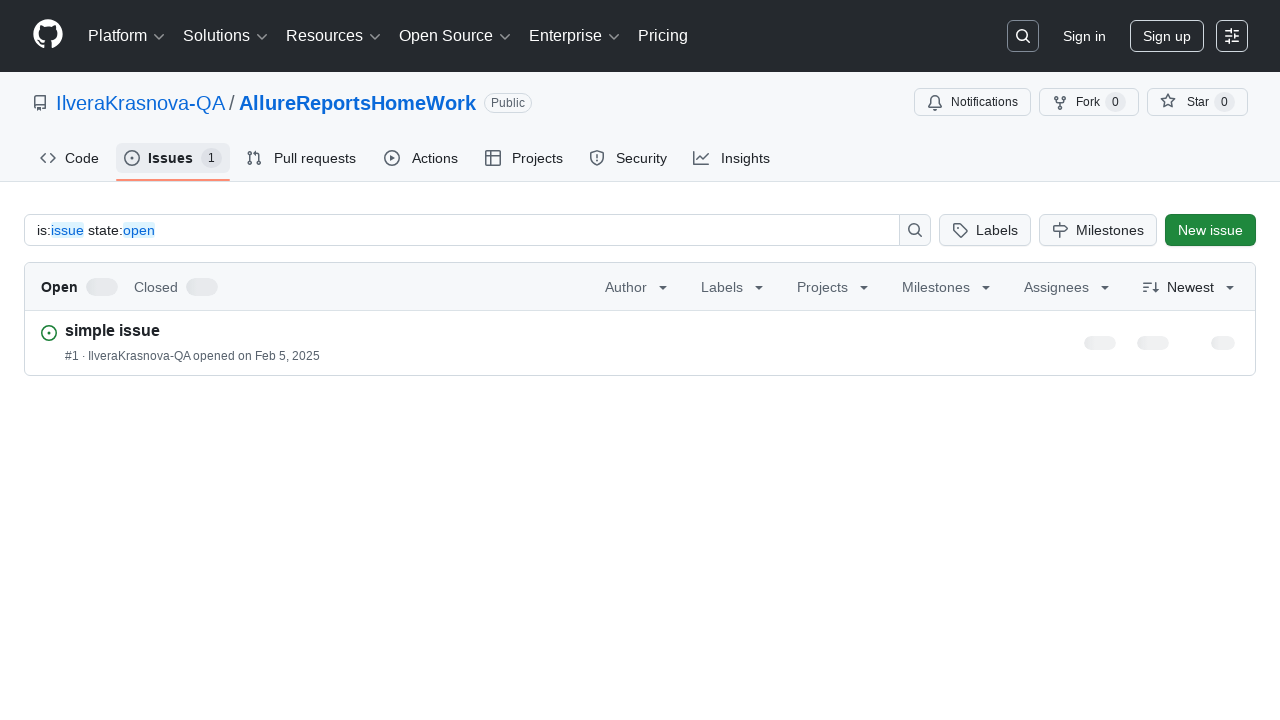

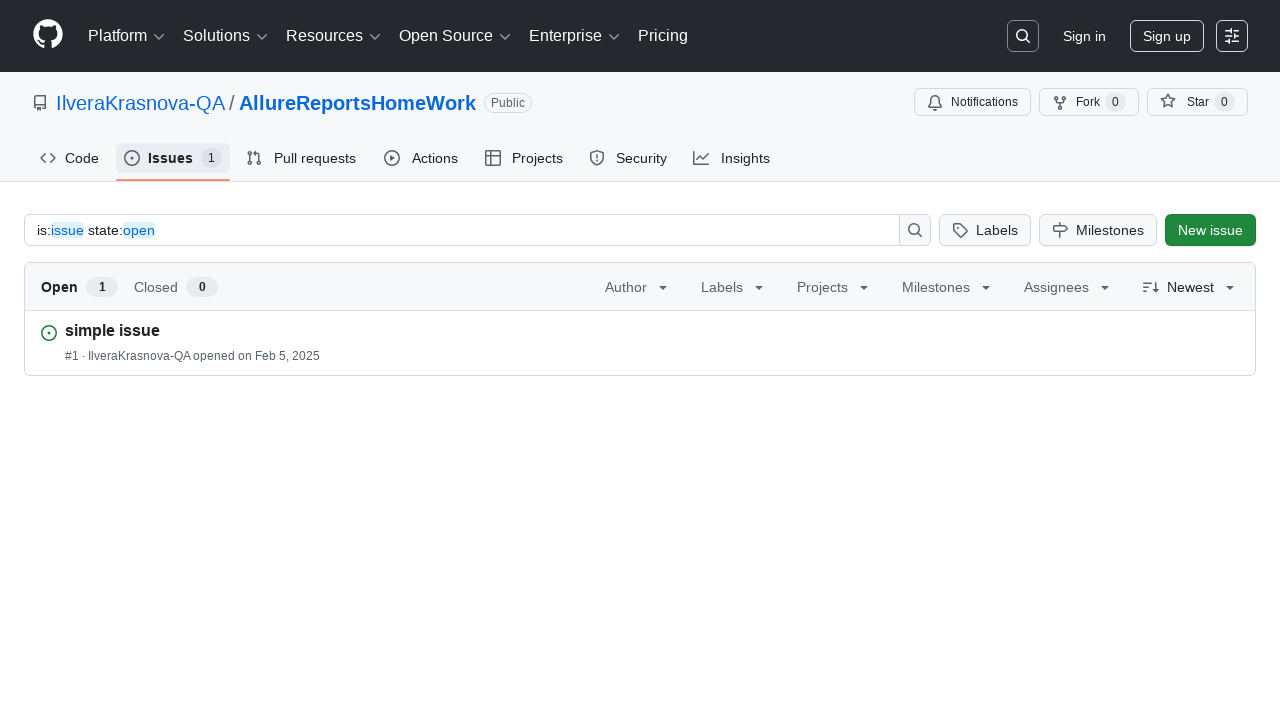